Tests clicking Submit New Language menu and verifying submenu header text

Starting URL: http://www.99-bottles-of-beer.net/

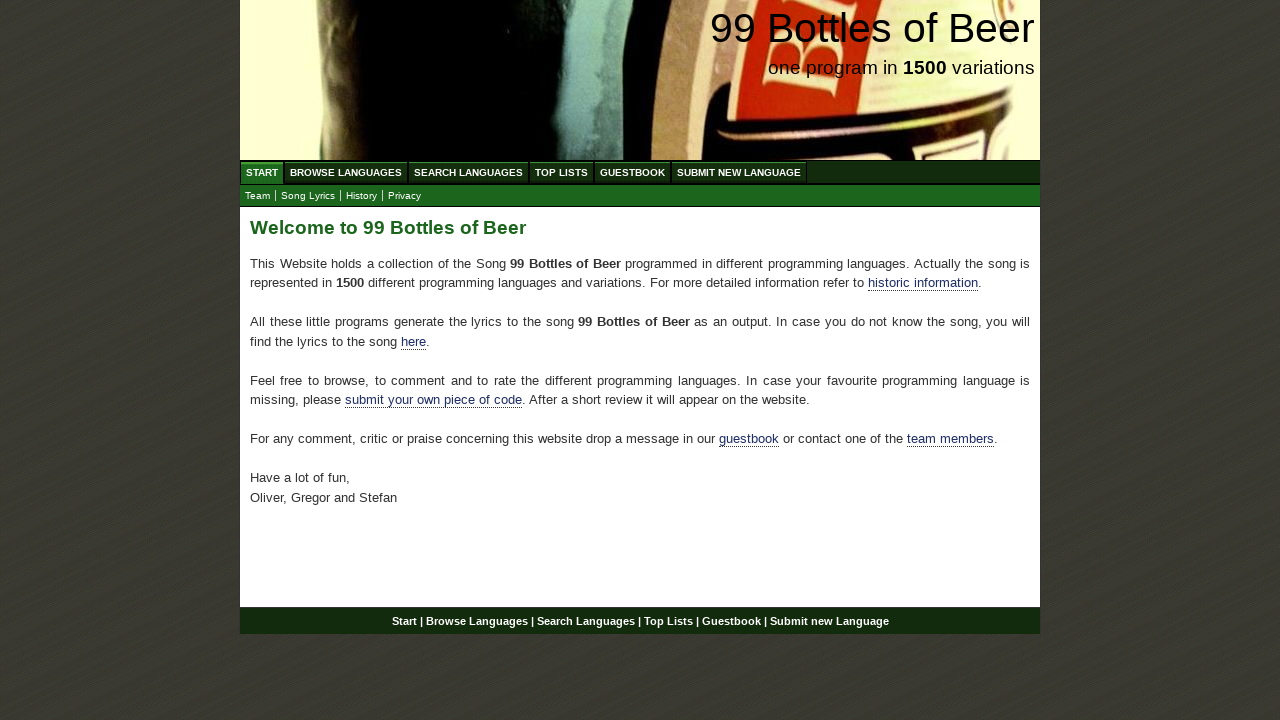

Clicked Submit menu item at (739, 172) on #menu li:nth-child(6) a
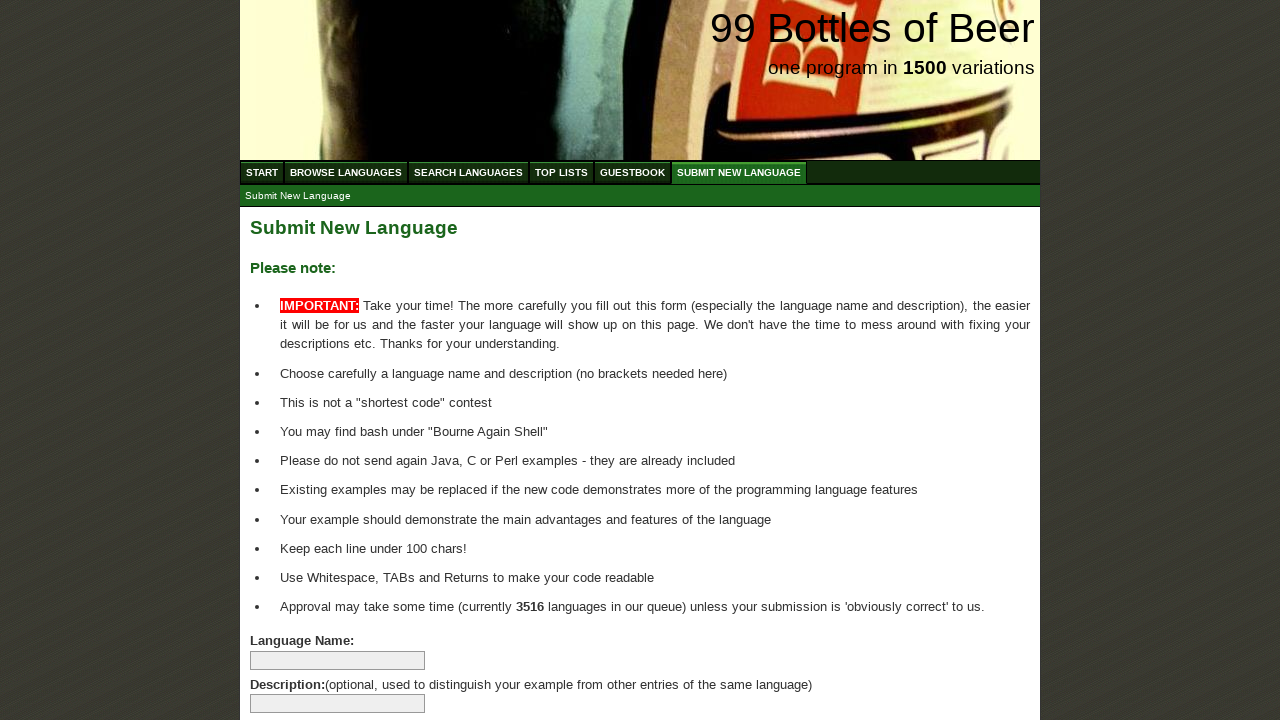

Located submenu header element
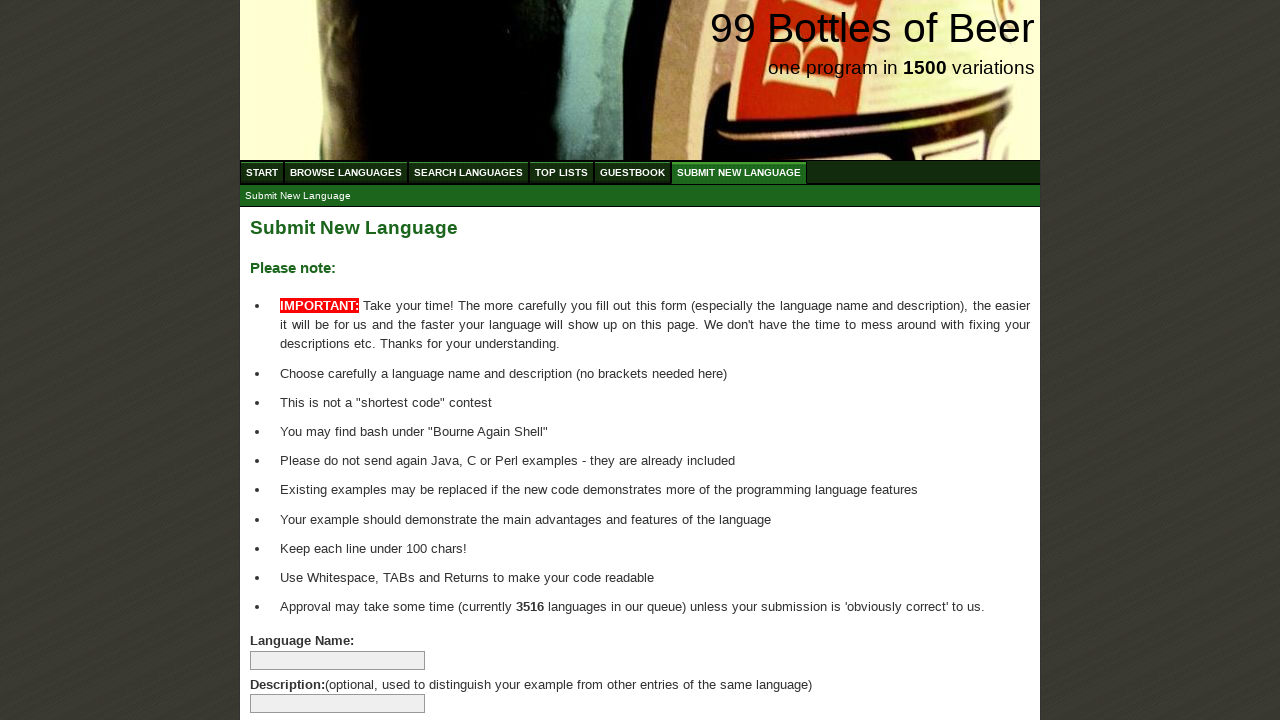

Verified submenu header text is 'Submit New Language'
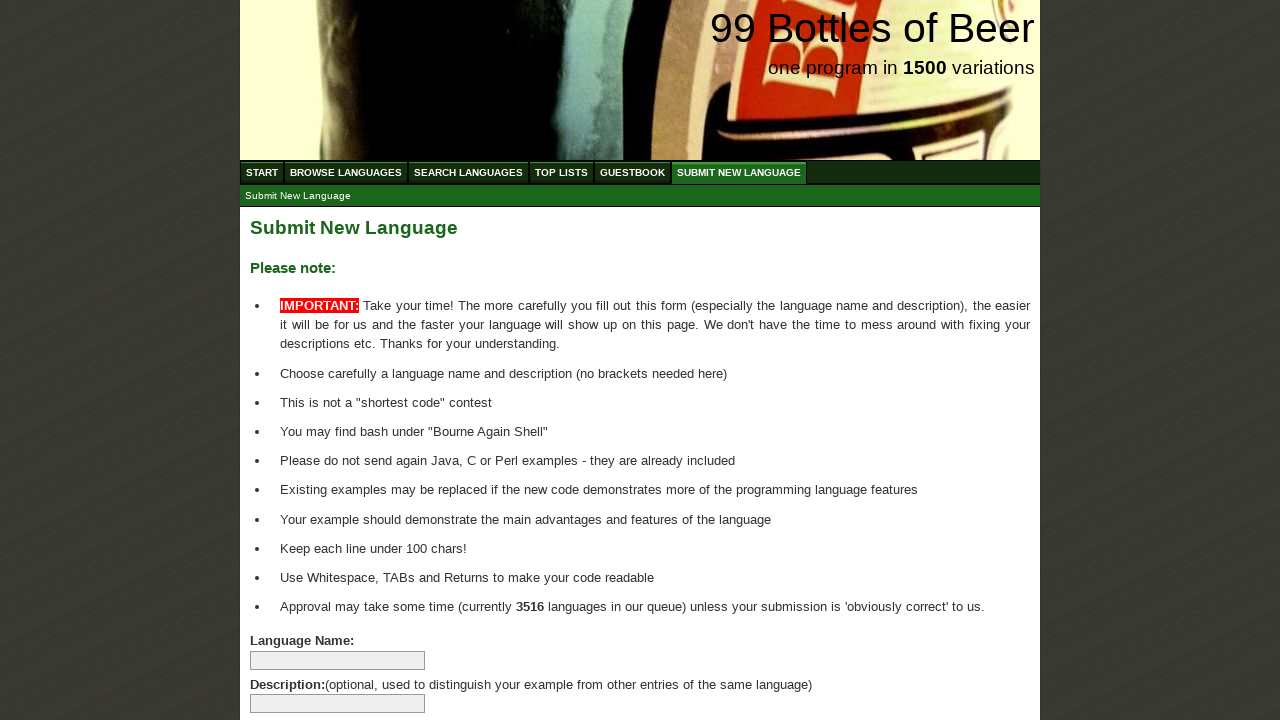

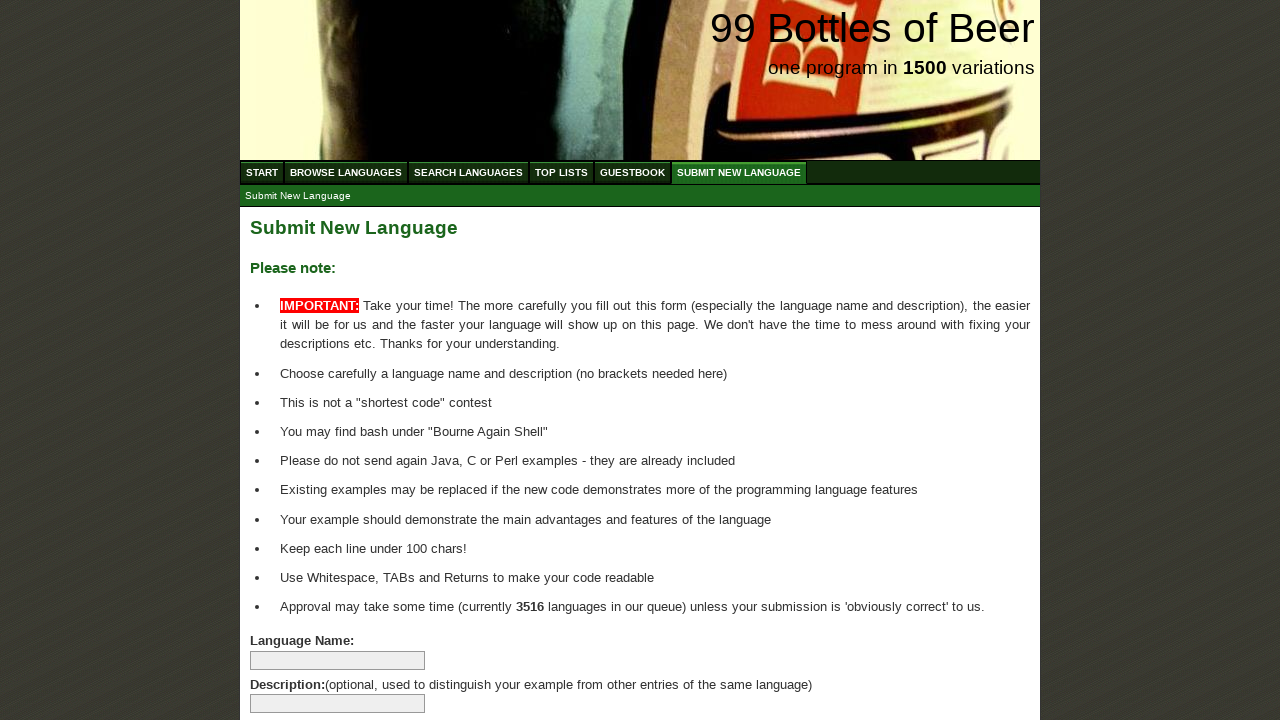